Tests the Bihar state website by increasing font size, performing a search for "water", and verifying search results are displayed

Starting URL: https://state.bihar.gov.in/mwrd/CitizenHome.html

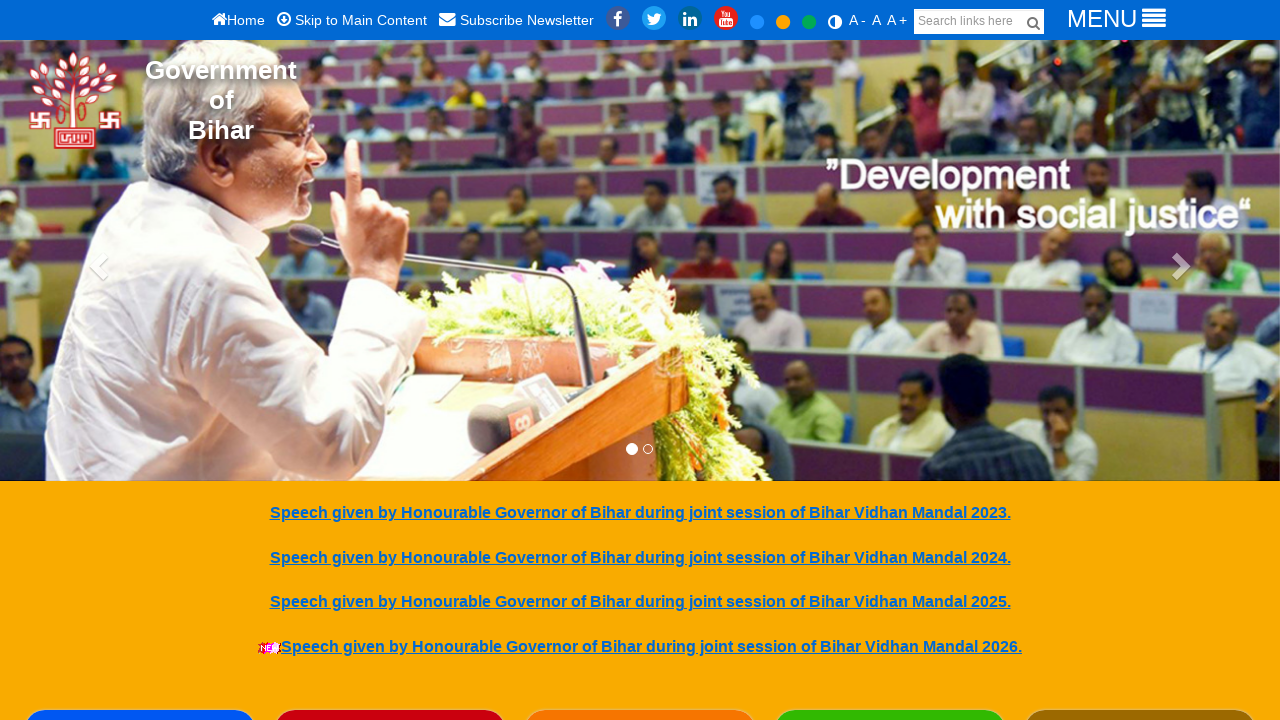

Navigated to Bihar state website
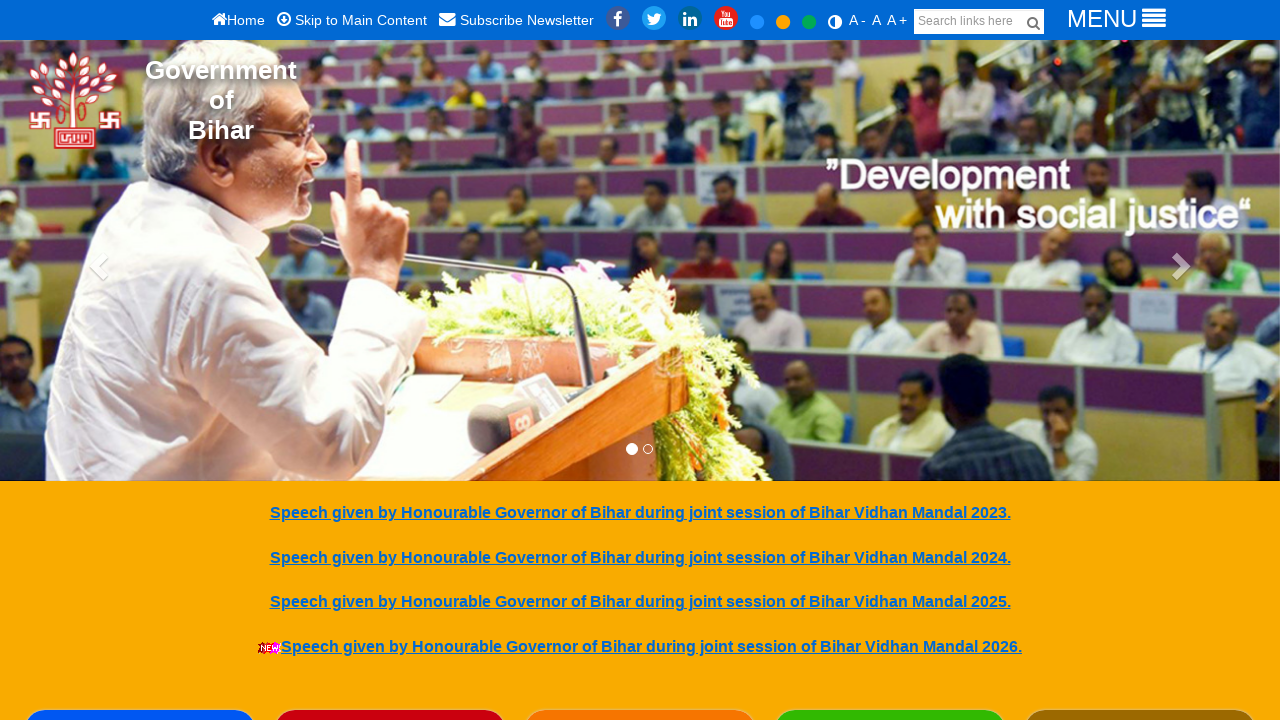

Clicked increase font size button at (897, 20) on a#incfont
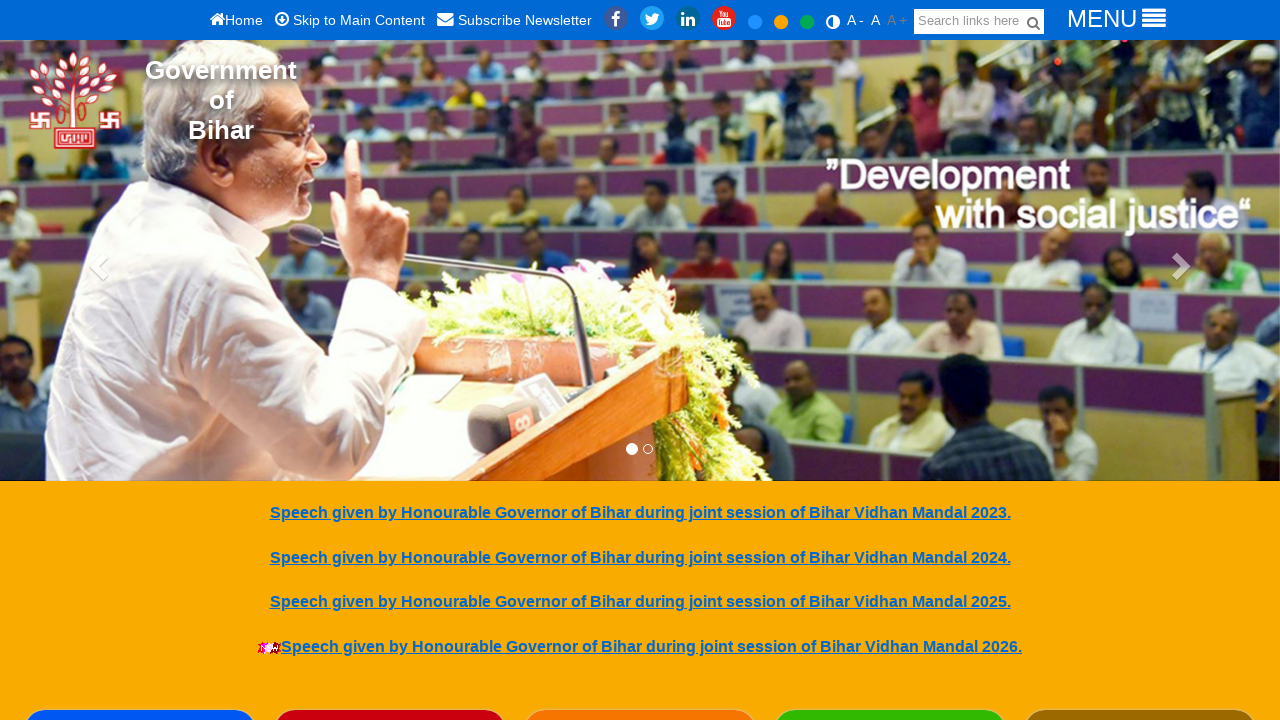

Filled search input with 'water' on input#search_input
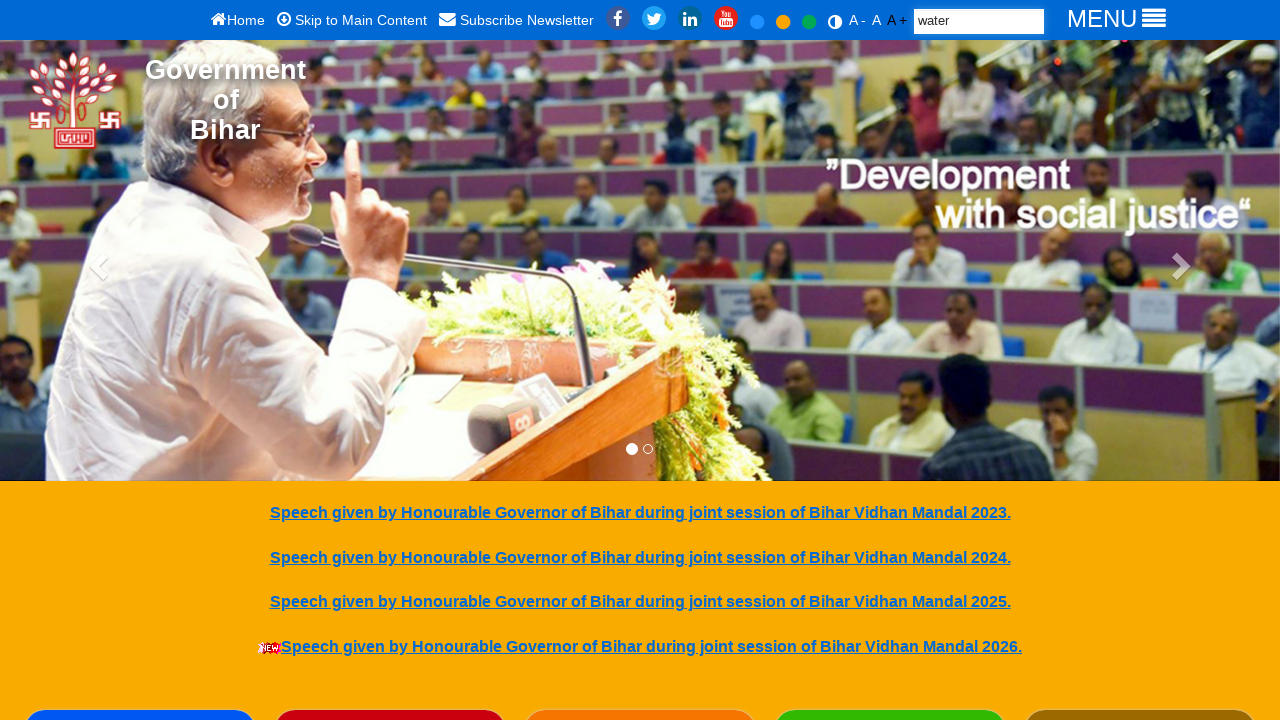

Pressed Enter to submit search on input#search_input
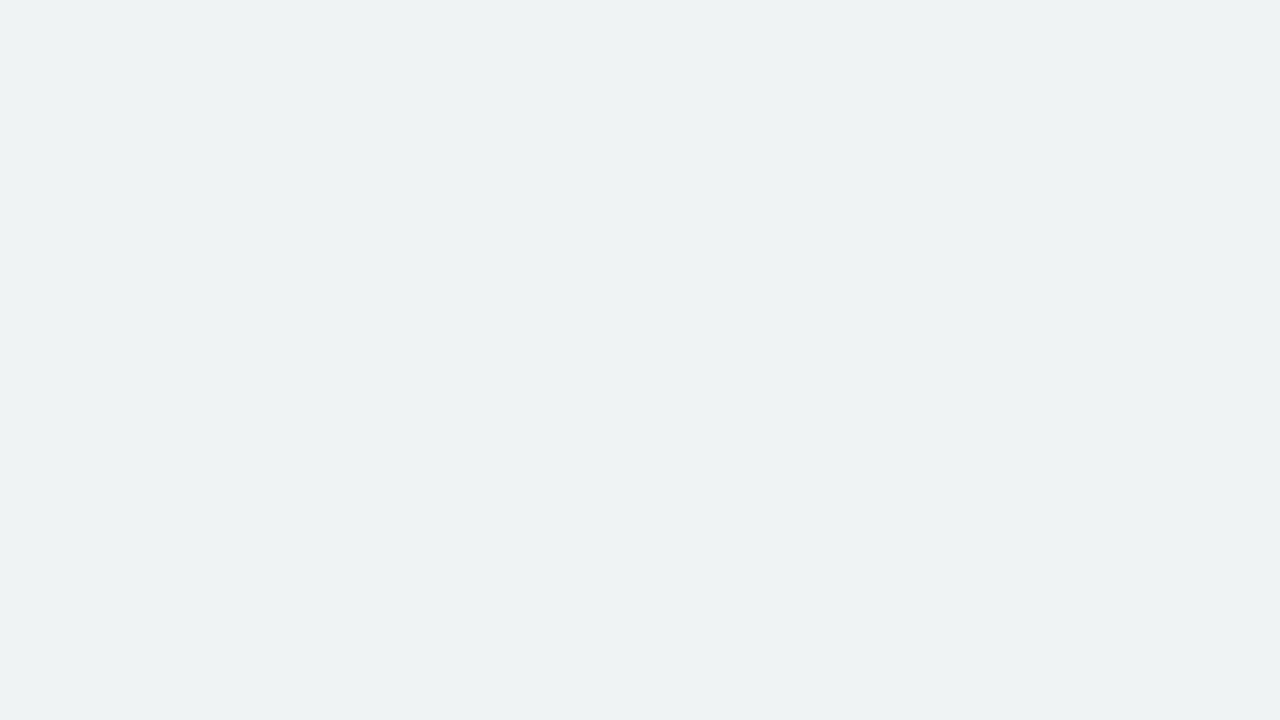

Search results loaded successfully
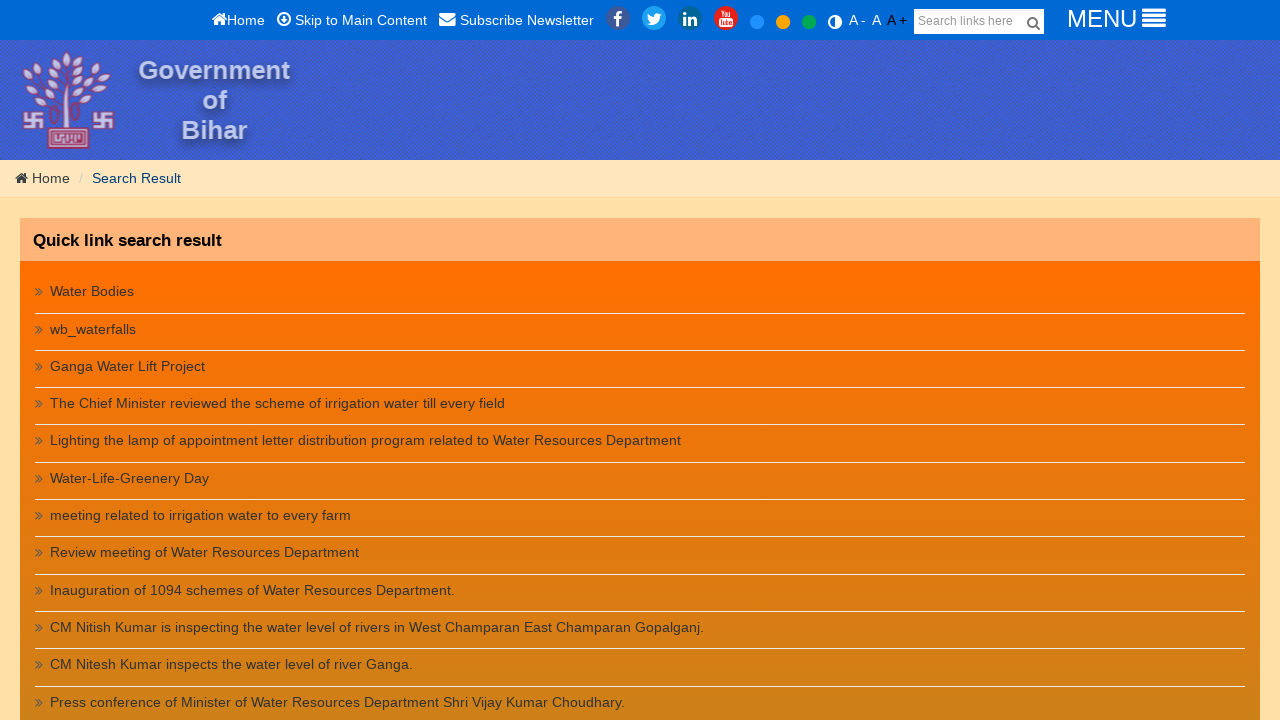

Retrieved 61 search results
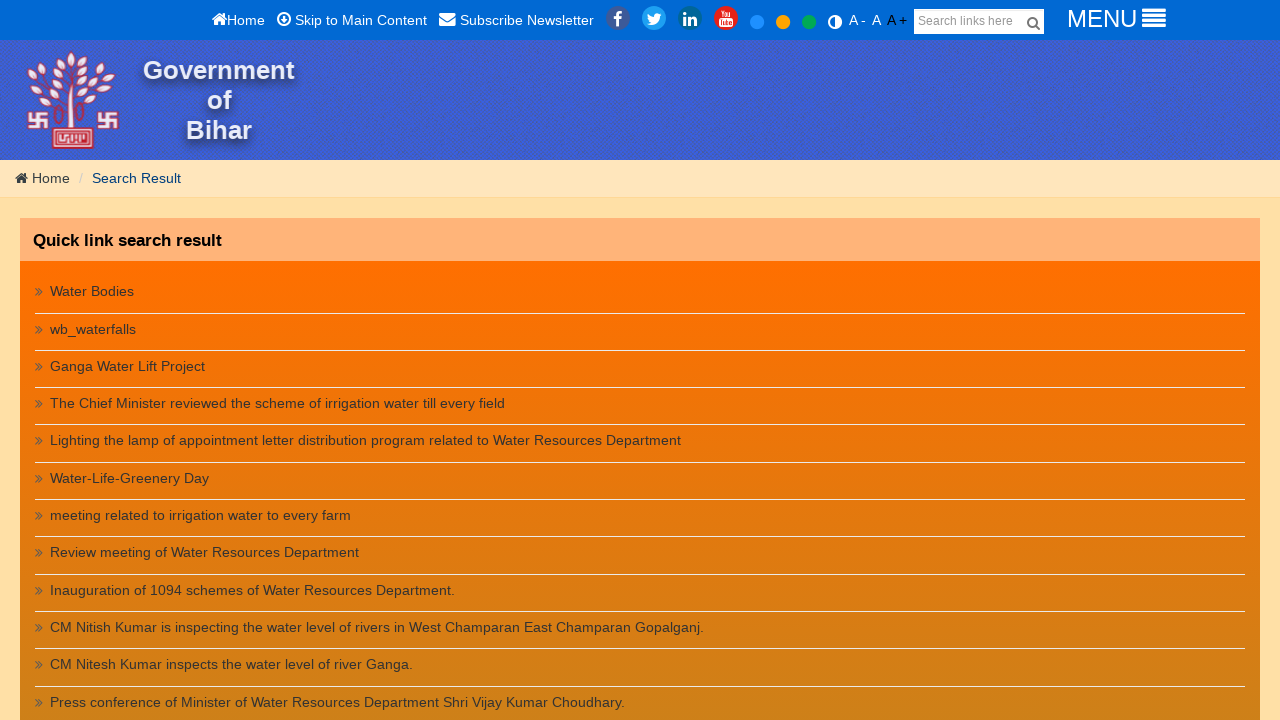

Verified that search results are displayed
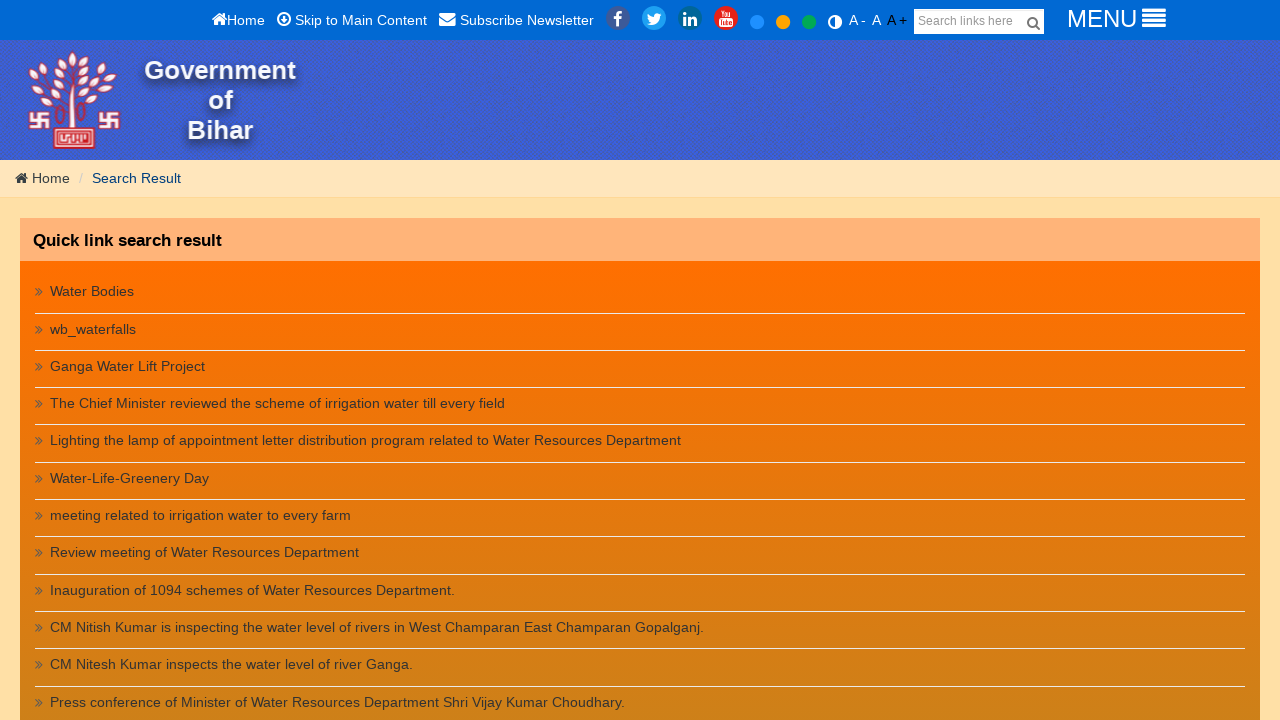

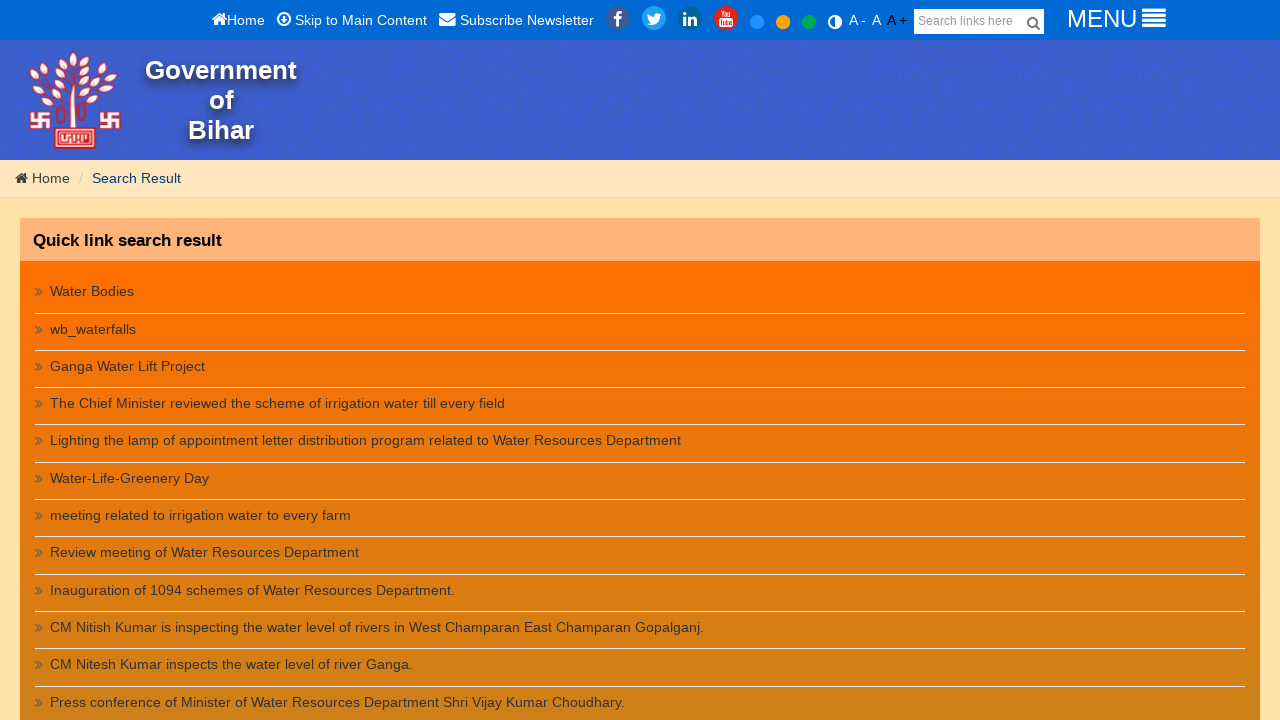